Tests dropdown handling functionality by selecting each option in a dropdown menu sequentially using index-based selection, then performs a final selection by value.

Starting URL: https://www.syntaxprojects.com/basic-select-dropdown-demo.php

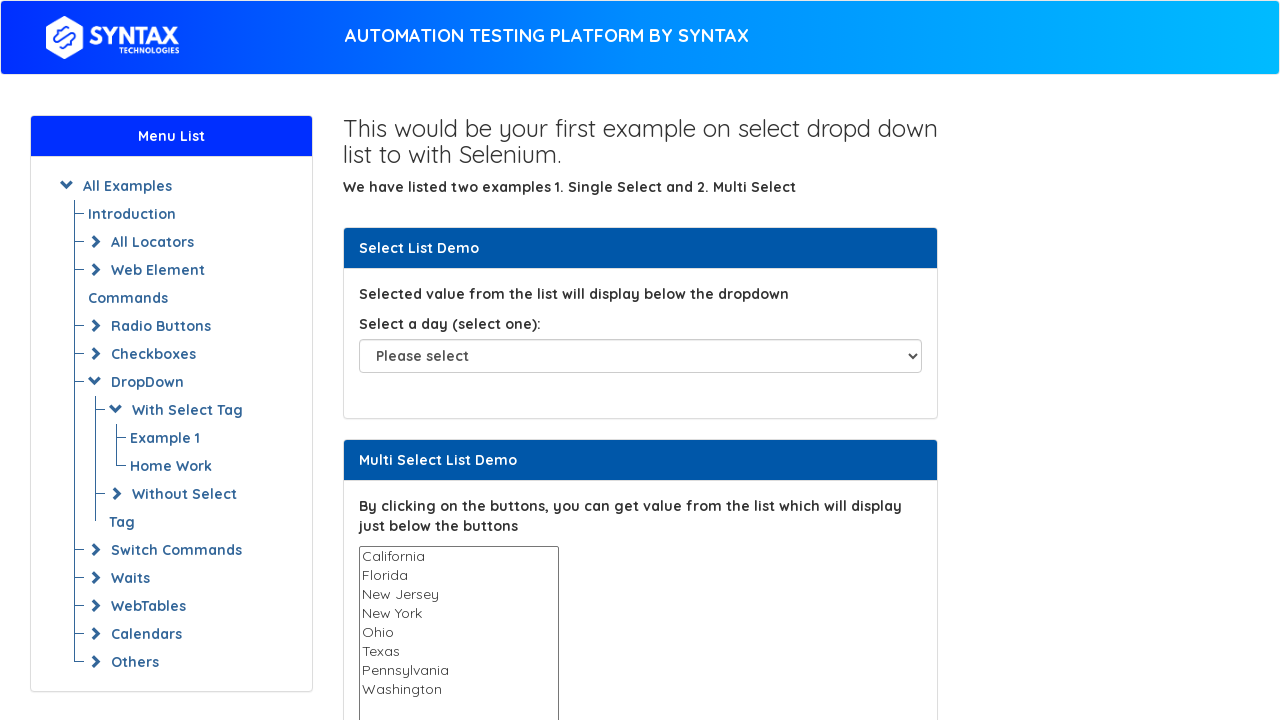

Waited for dropdown selector '#select-demo' to be available
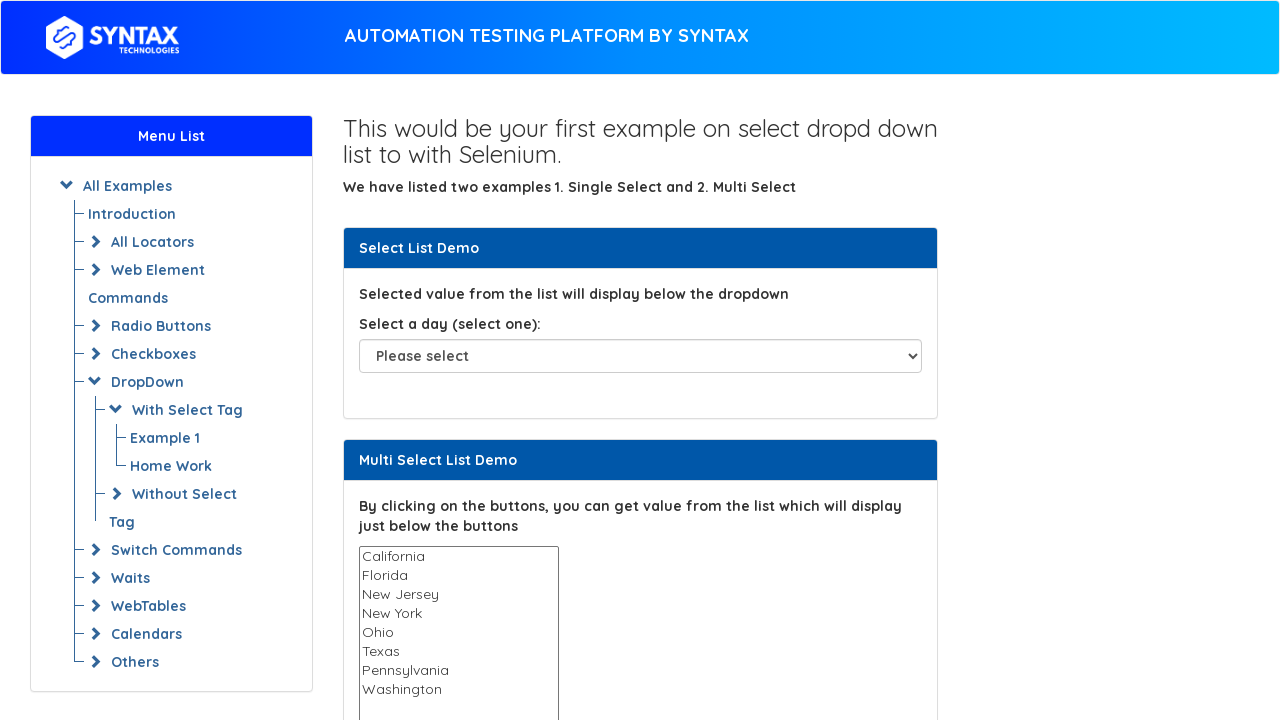

Located dropdown element with selector '#select-demo'
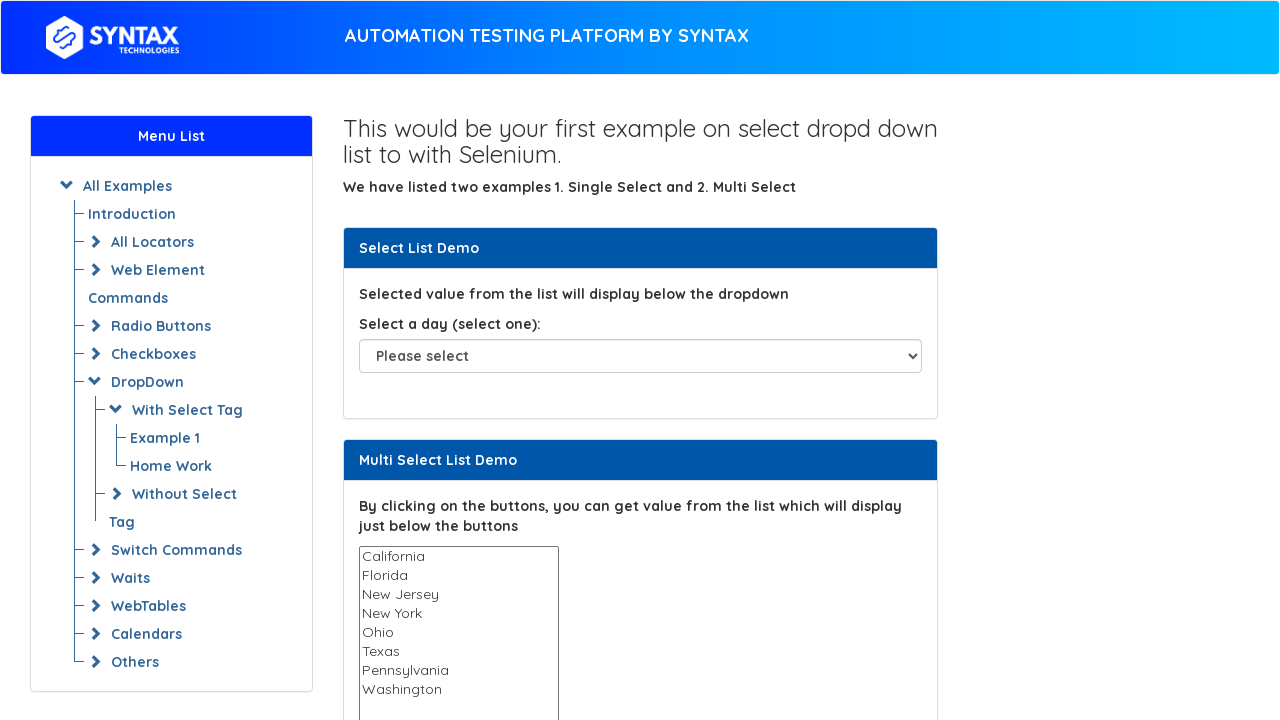

Located all option elements within the dropdown
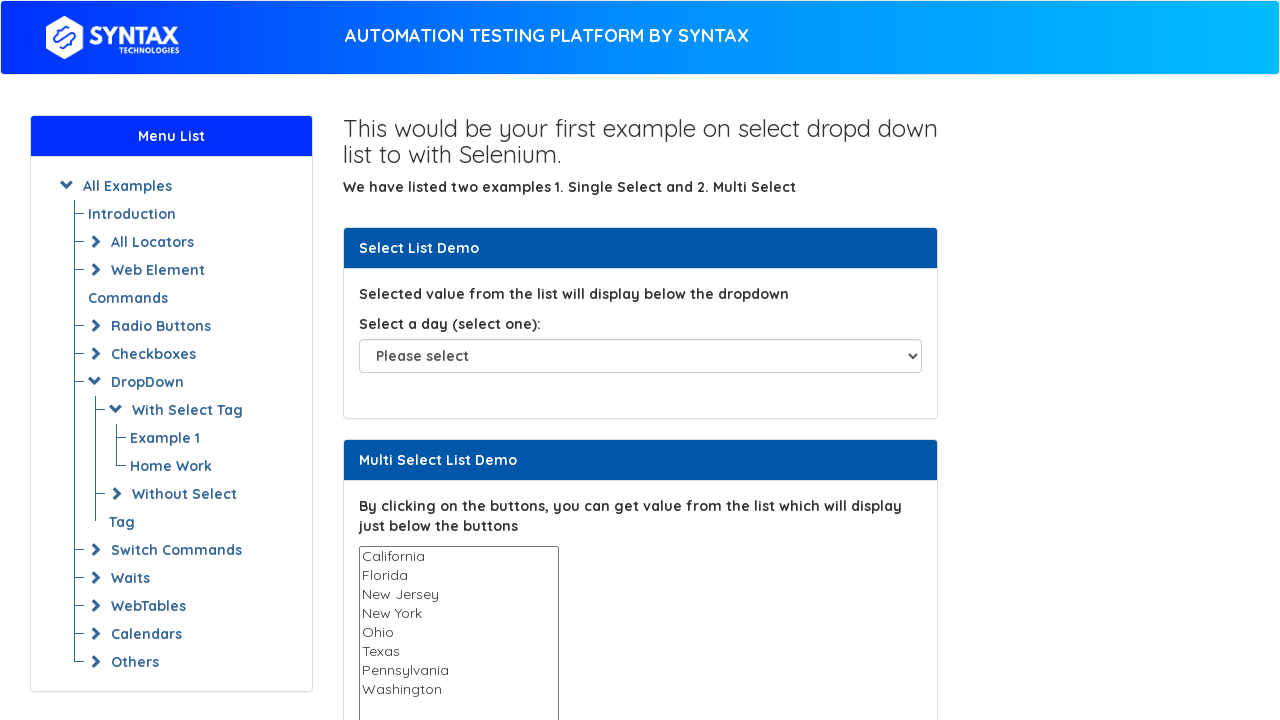

Counted 8 options in the dropdown
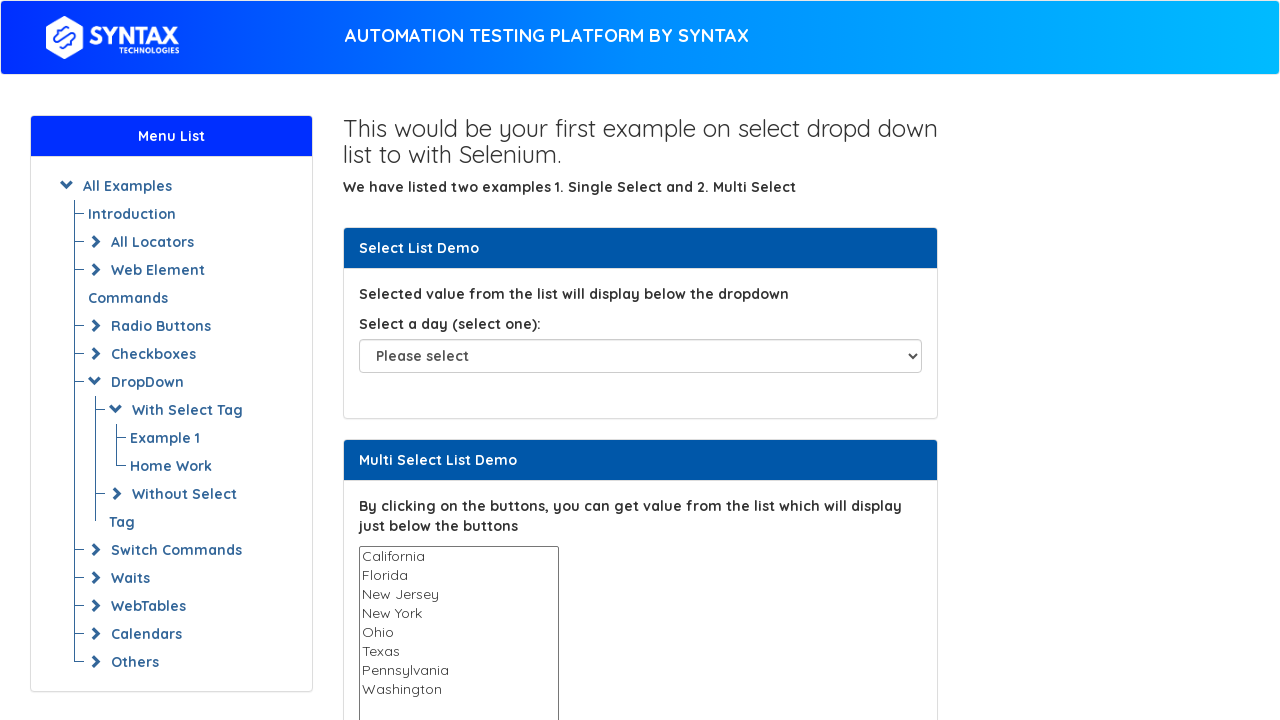

Selected dropdown option at index 0 on #select-demo
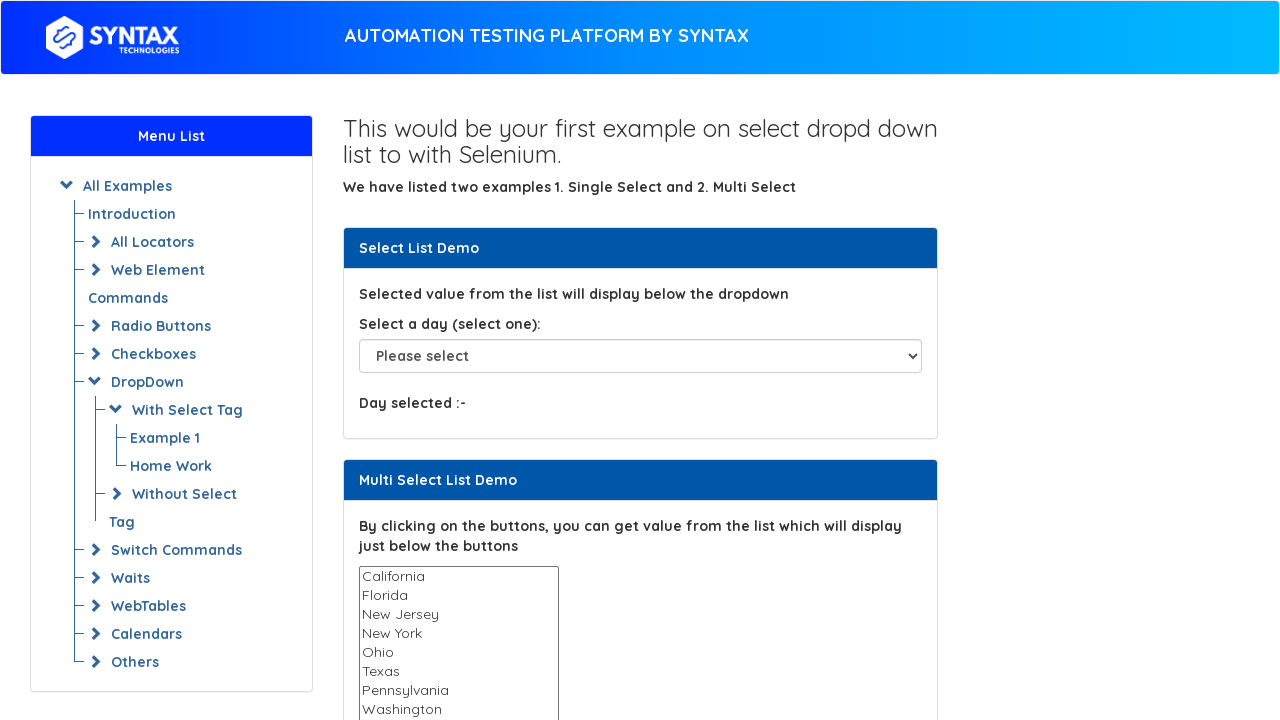

Waited 1 second after selecting option at index 0
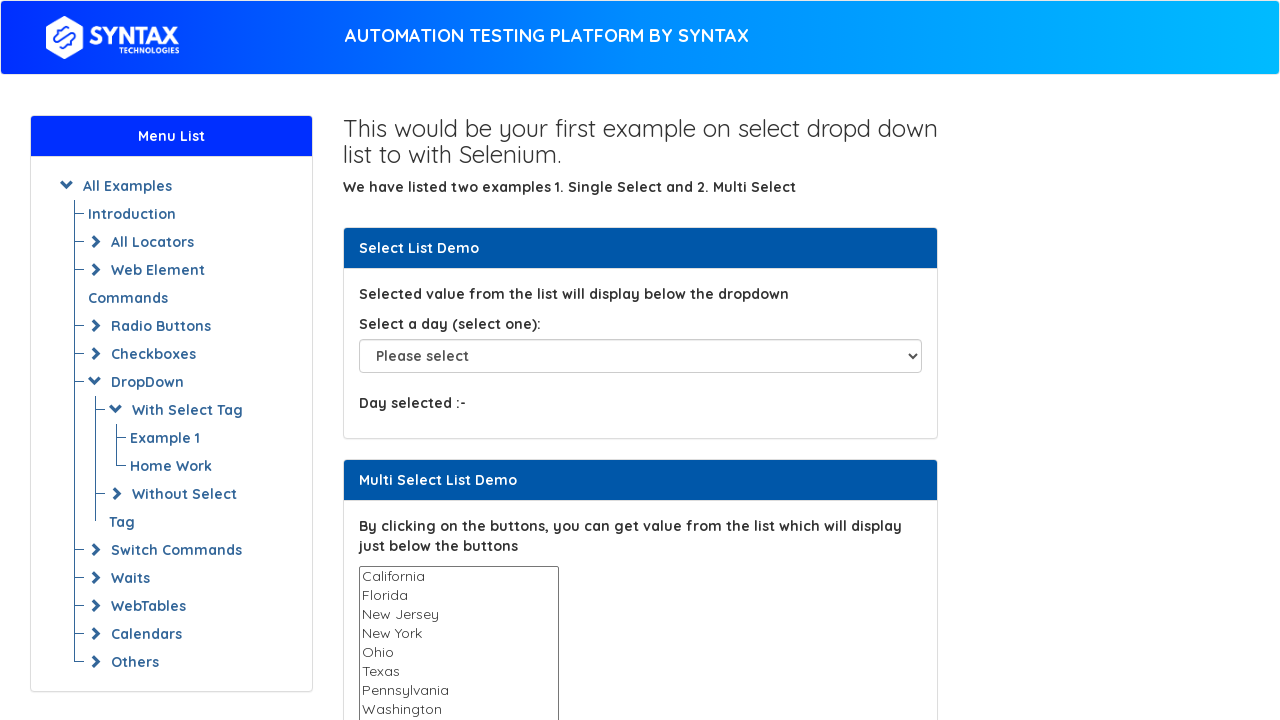

Selected dropdown option at index 1 on #select-demo
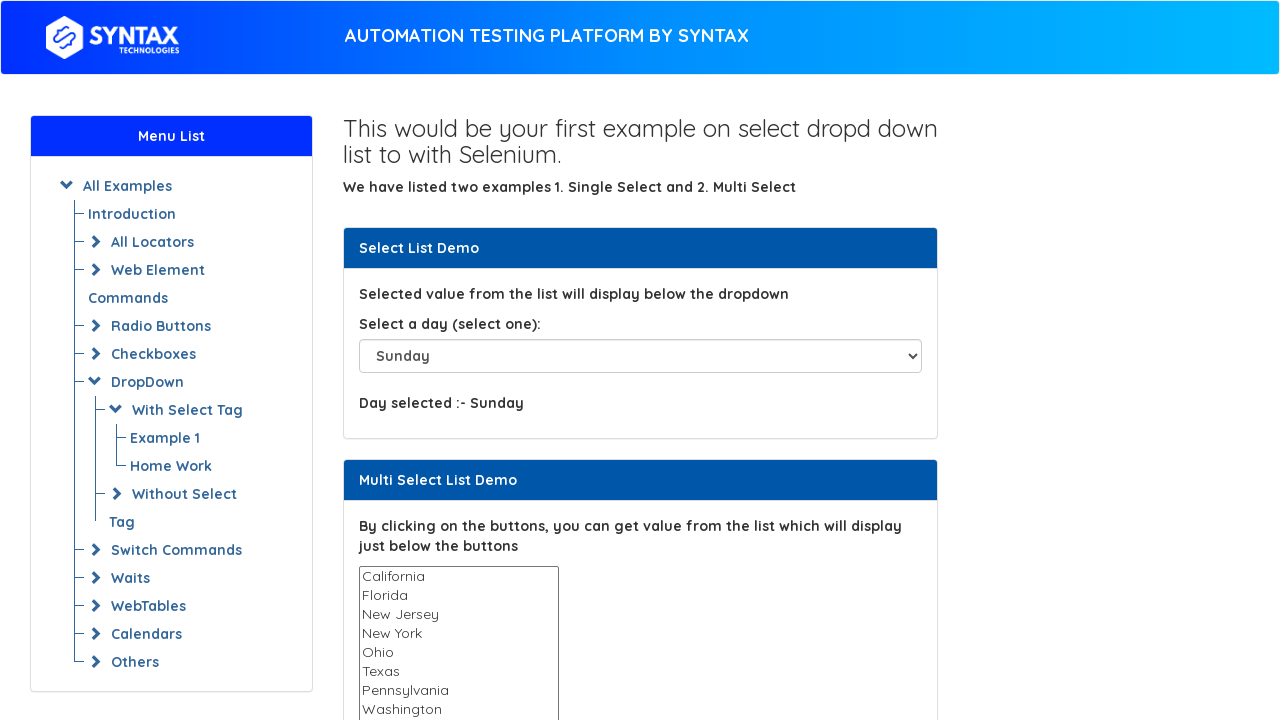

Waited 1 second after selecting option at index 1
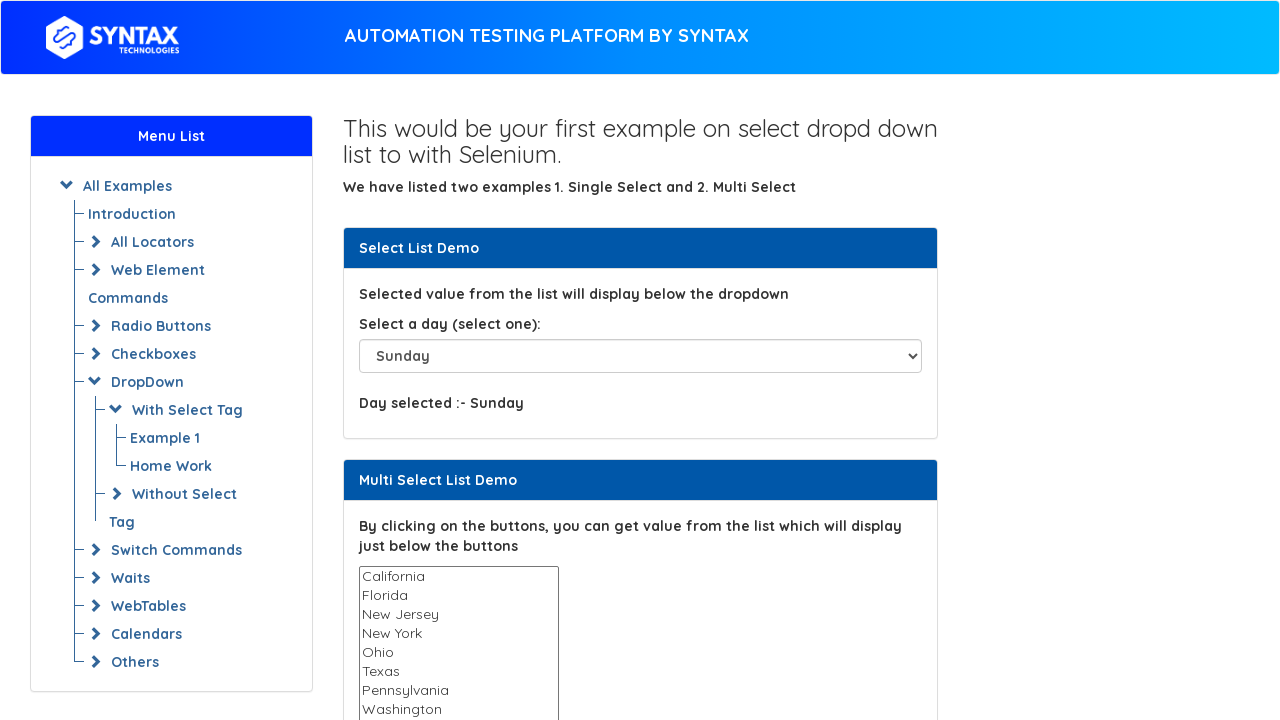

Selected dropdown option at index 2 on #select-demo
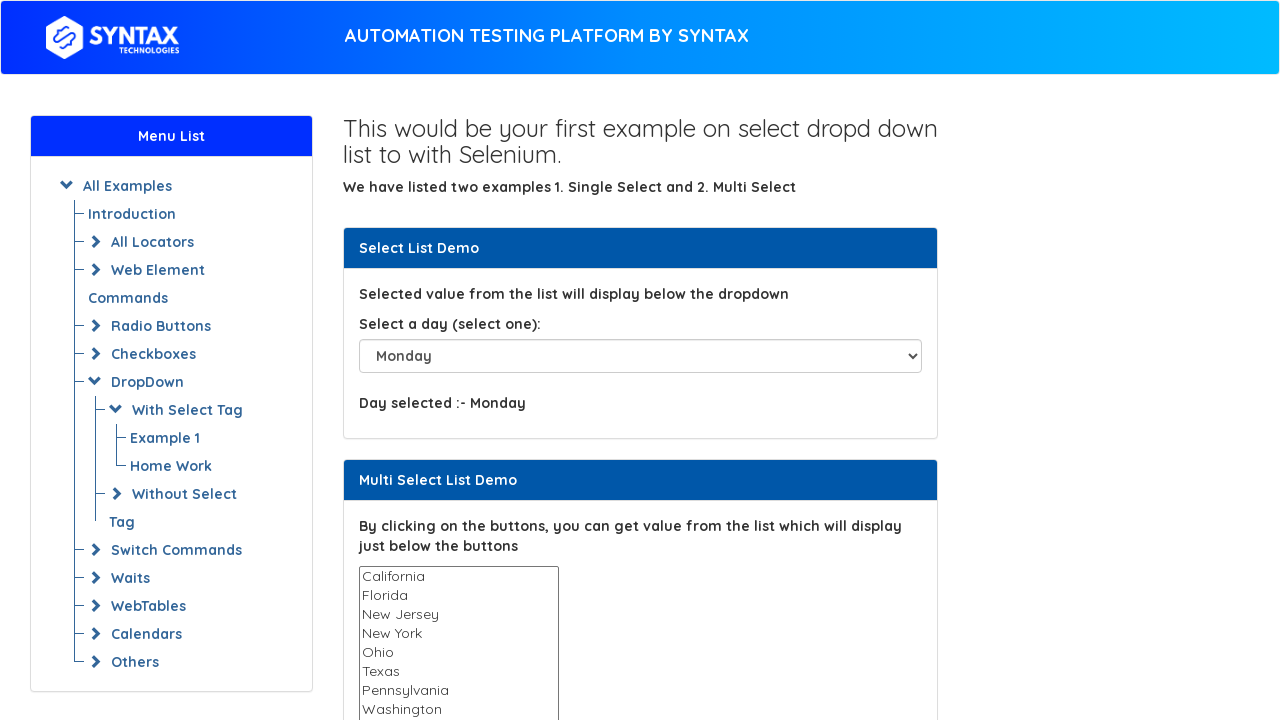

Waited 1 second after selecting option at index 2
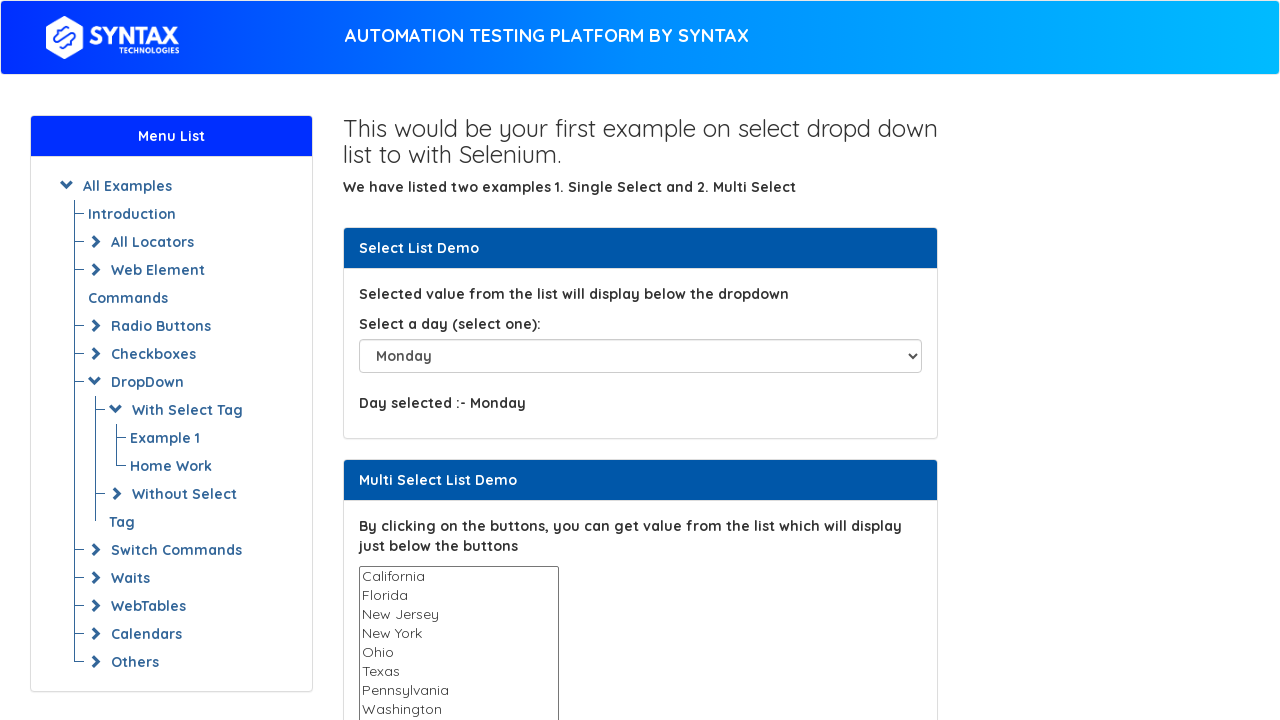

Selected dropdown option at index 3 on #select-demo
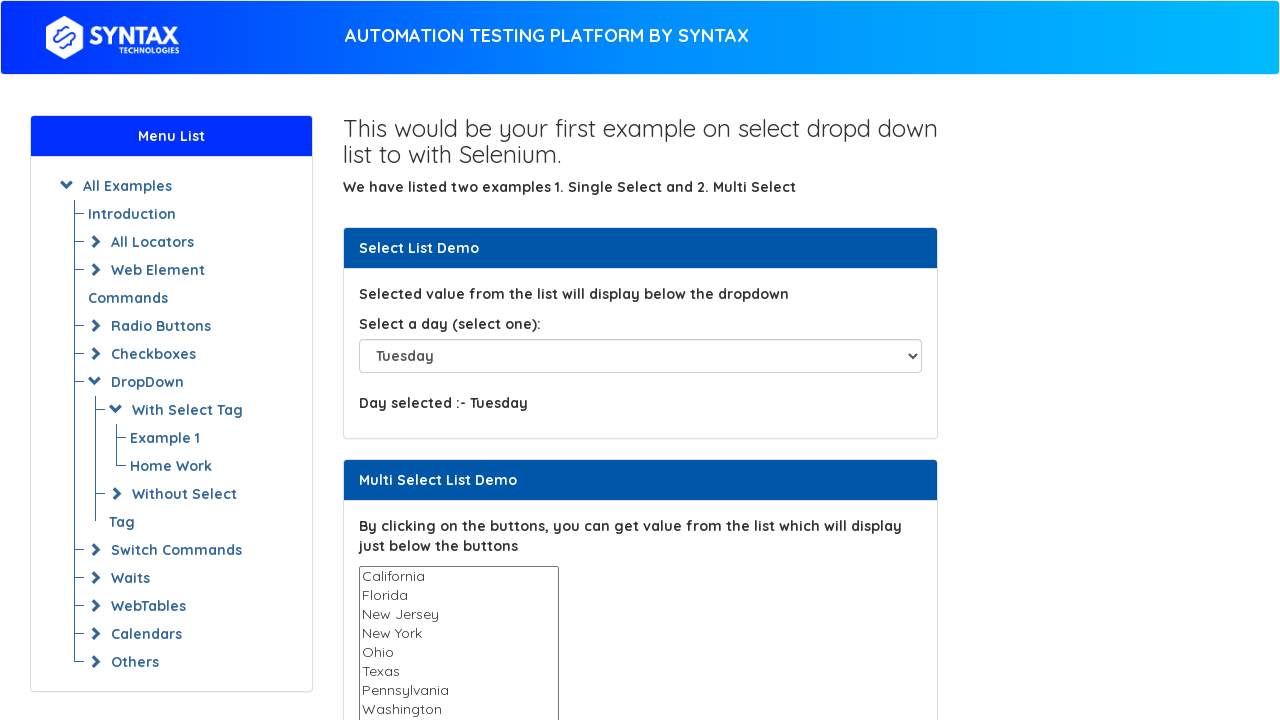

Waited 1 second after selecting option at index 3
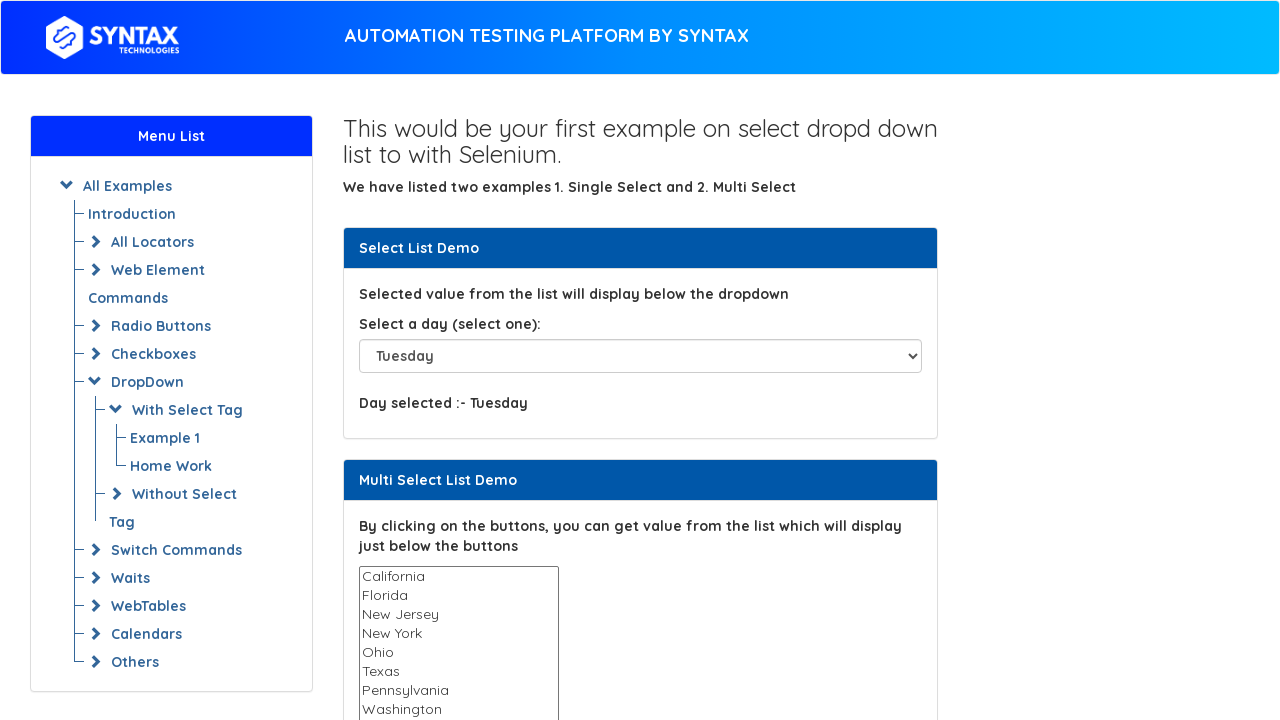

Selected dropdown option at index 4 on #select-demo
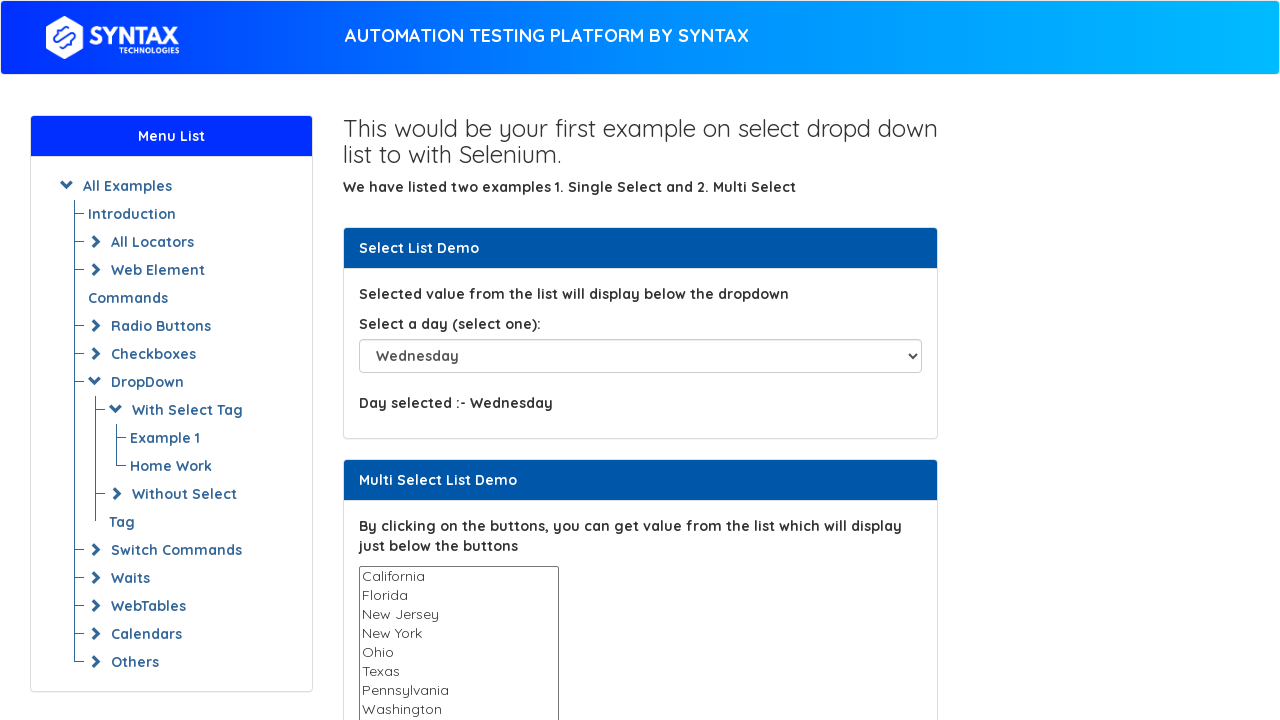

Waited 1 second after selecting option at index 4
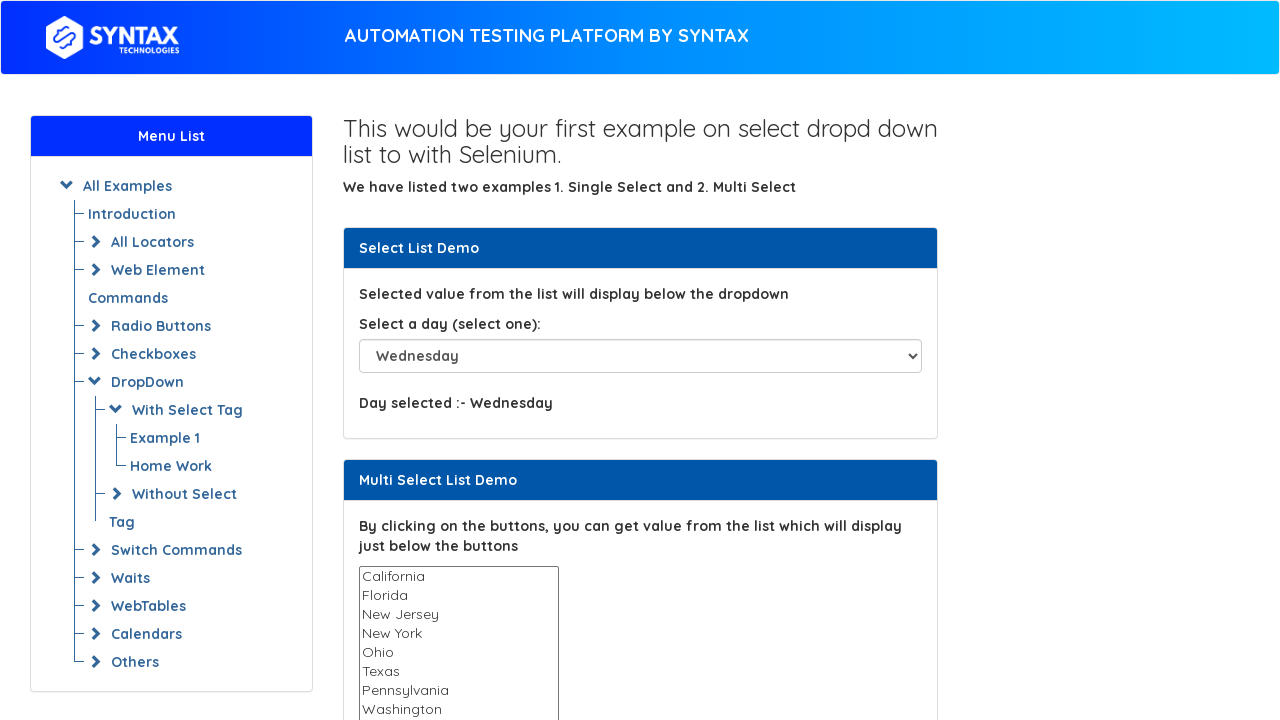

Selected dropdown option at index 5 on #select-demo
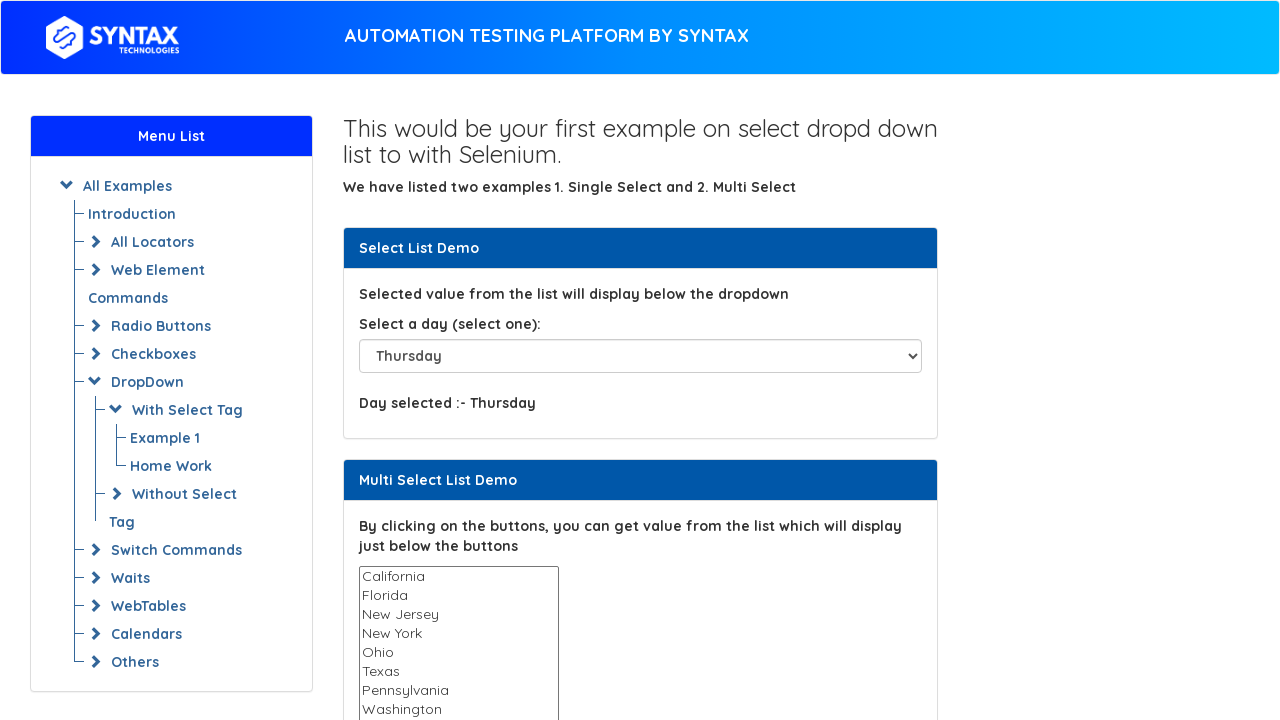

Waited 1 second after selecting option at index 5
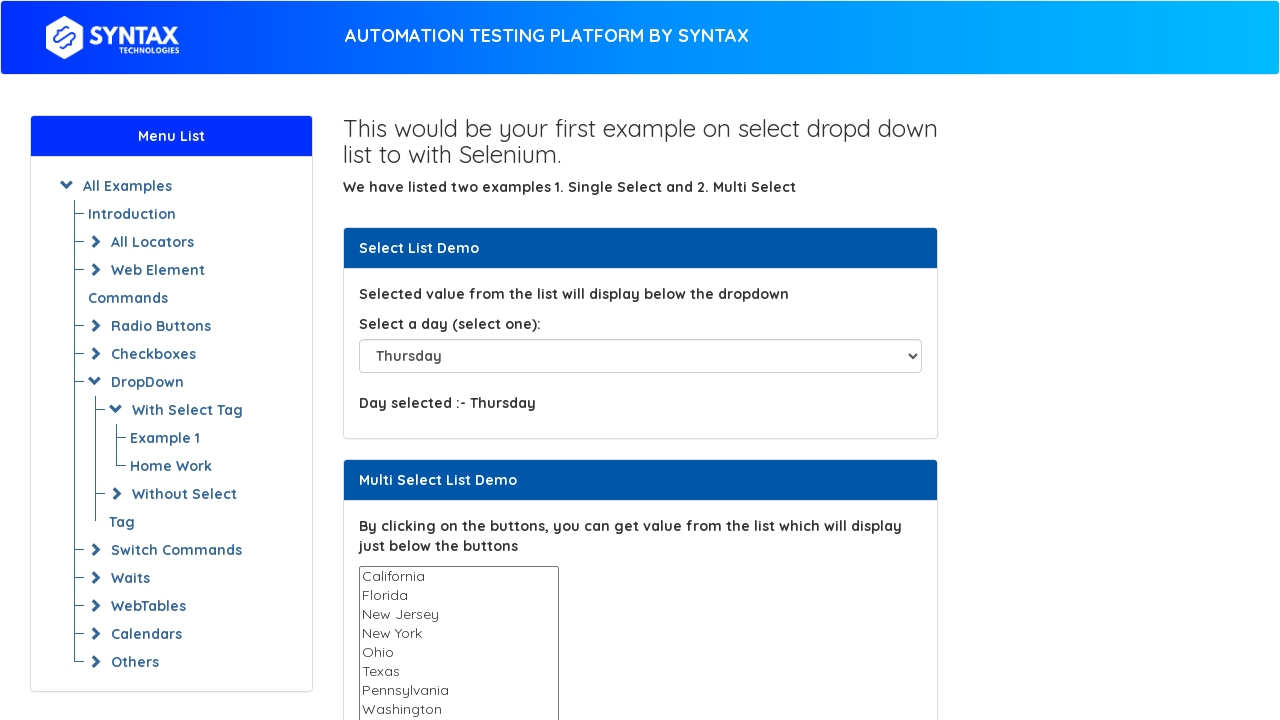

Selected dropdown option at index 6 on #select-demo
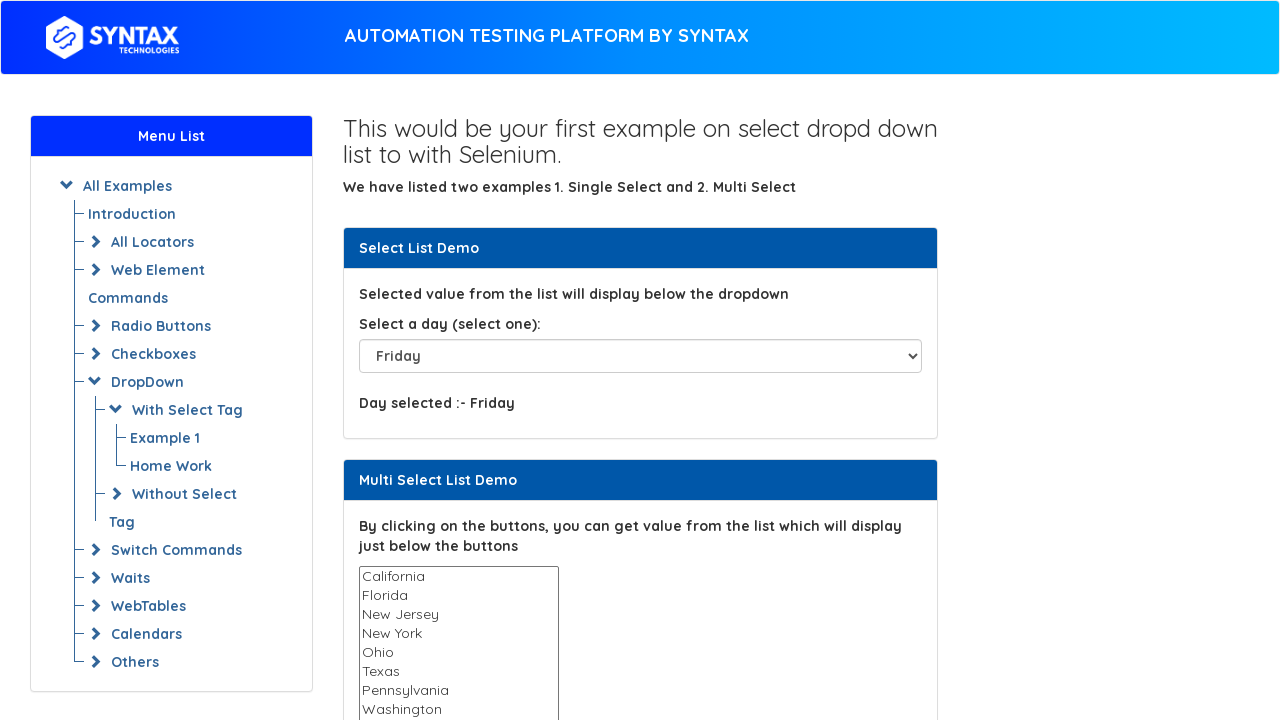

Waited 1 second after selecting option at index 6
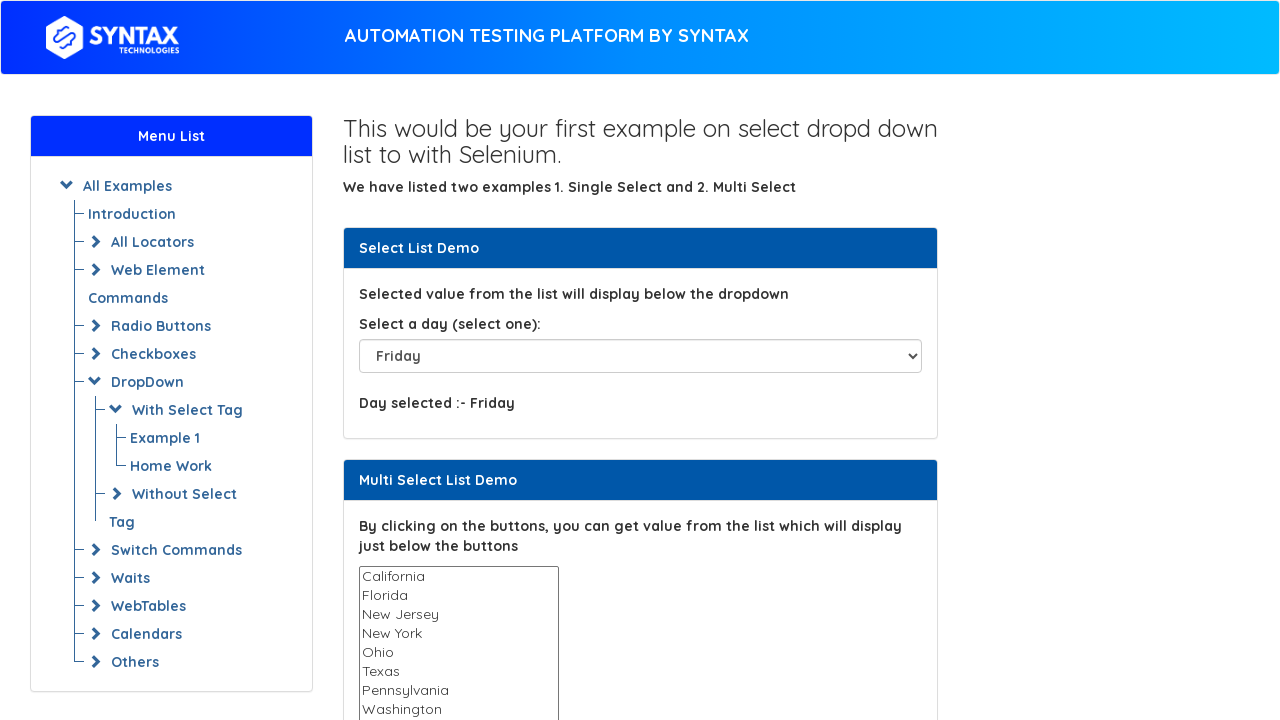

Selected dropdown option at index 7 on #select-demo
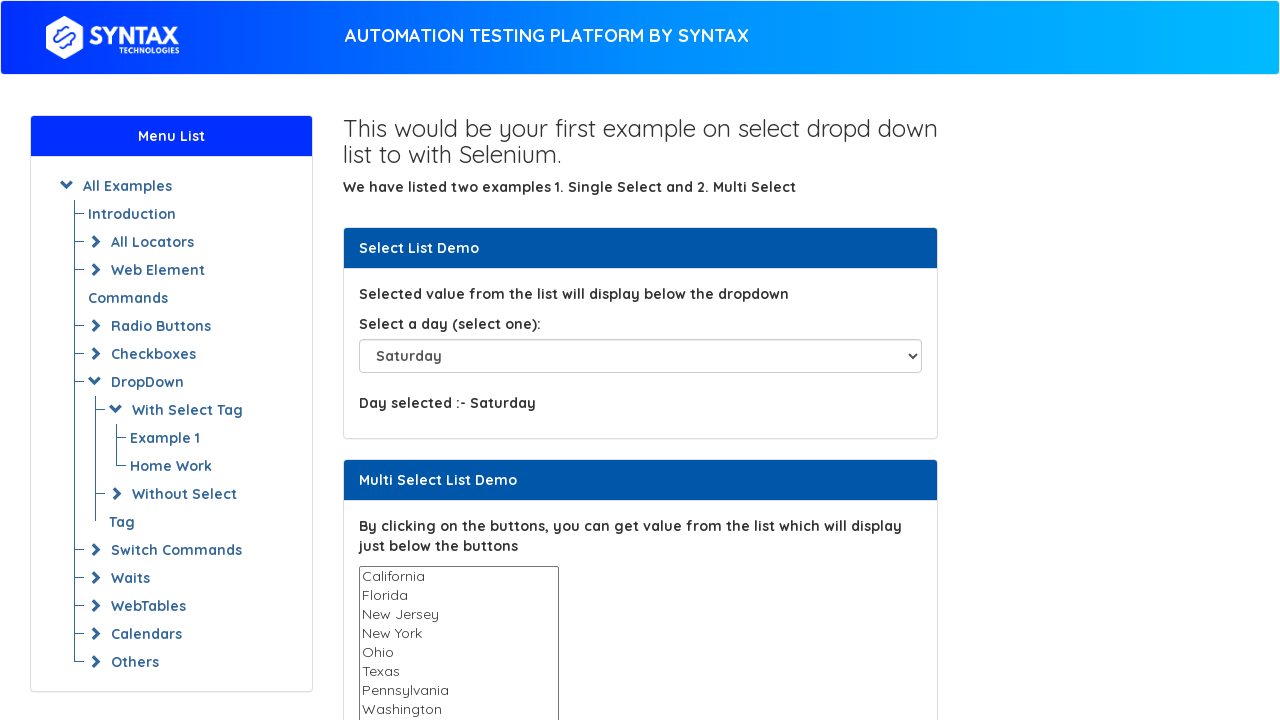

Waited 1 second after selecting option at index 7
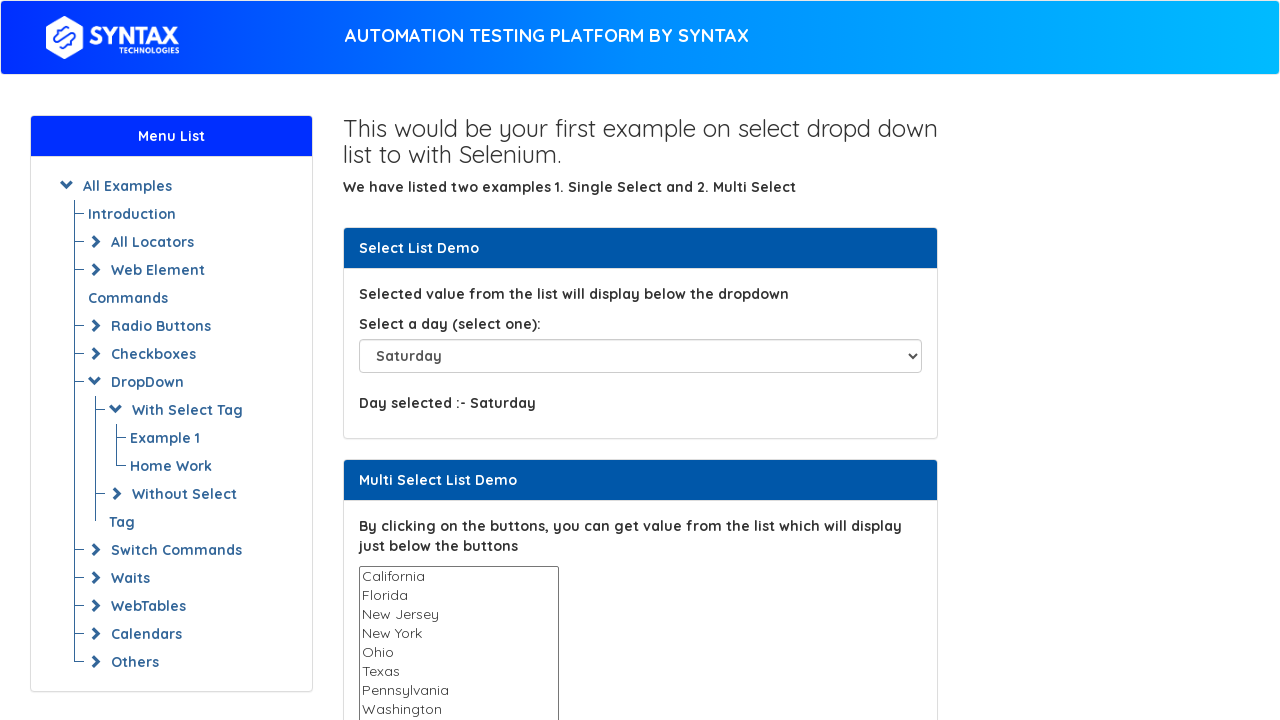

Selected dropdown option by value 'Sunday' on #select-demo
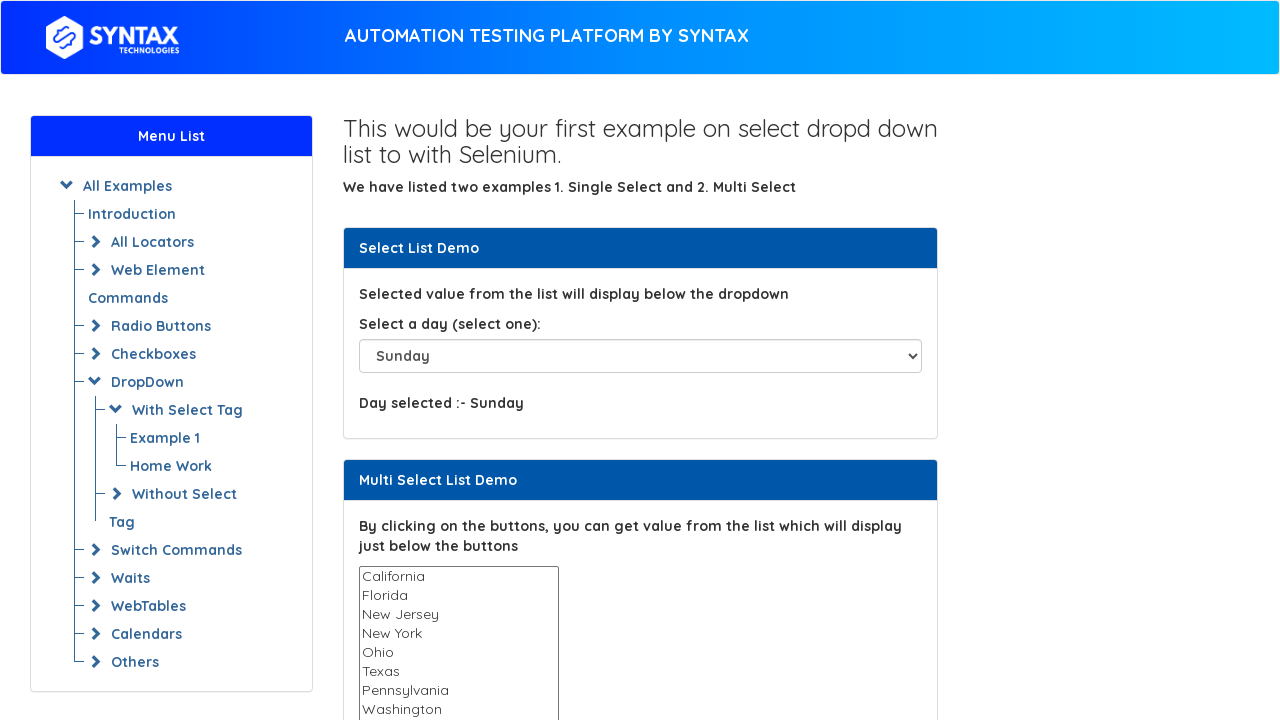

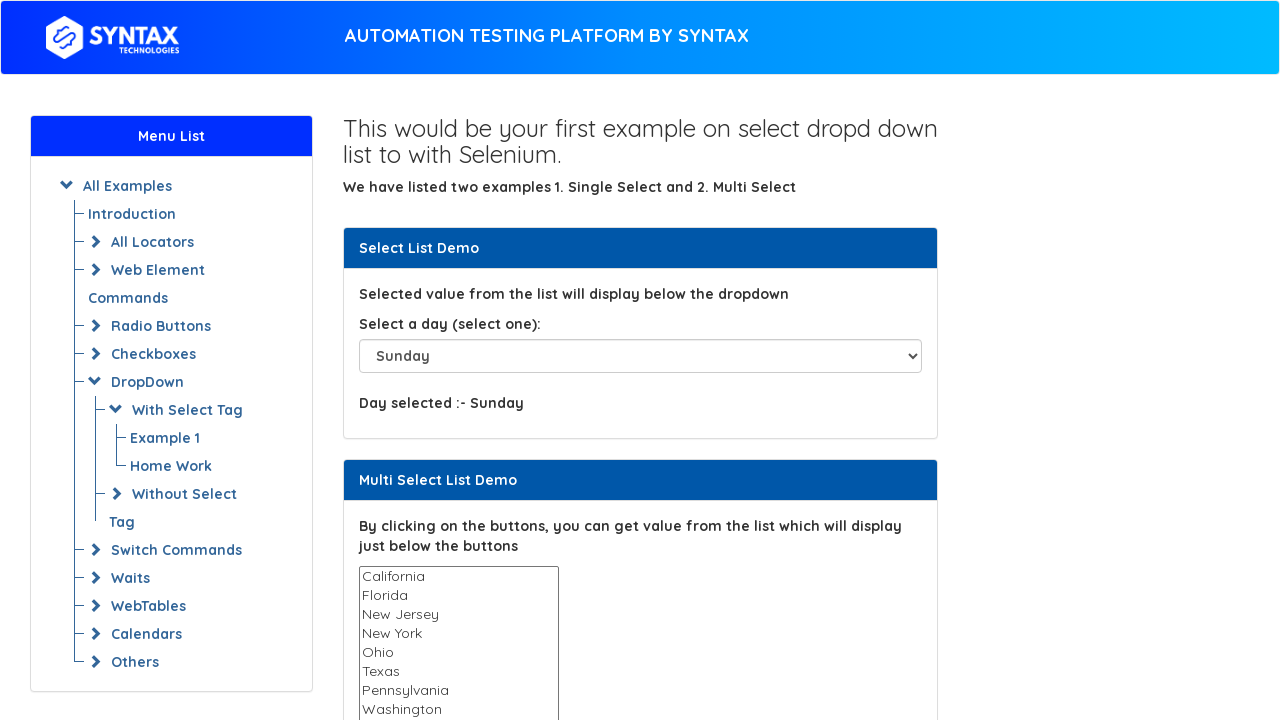